Tests clicking the Personal button navigates away from the search page.

Starting URL: https://neuronpedia.org/search

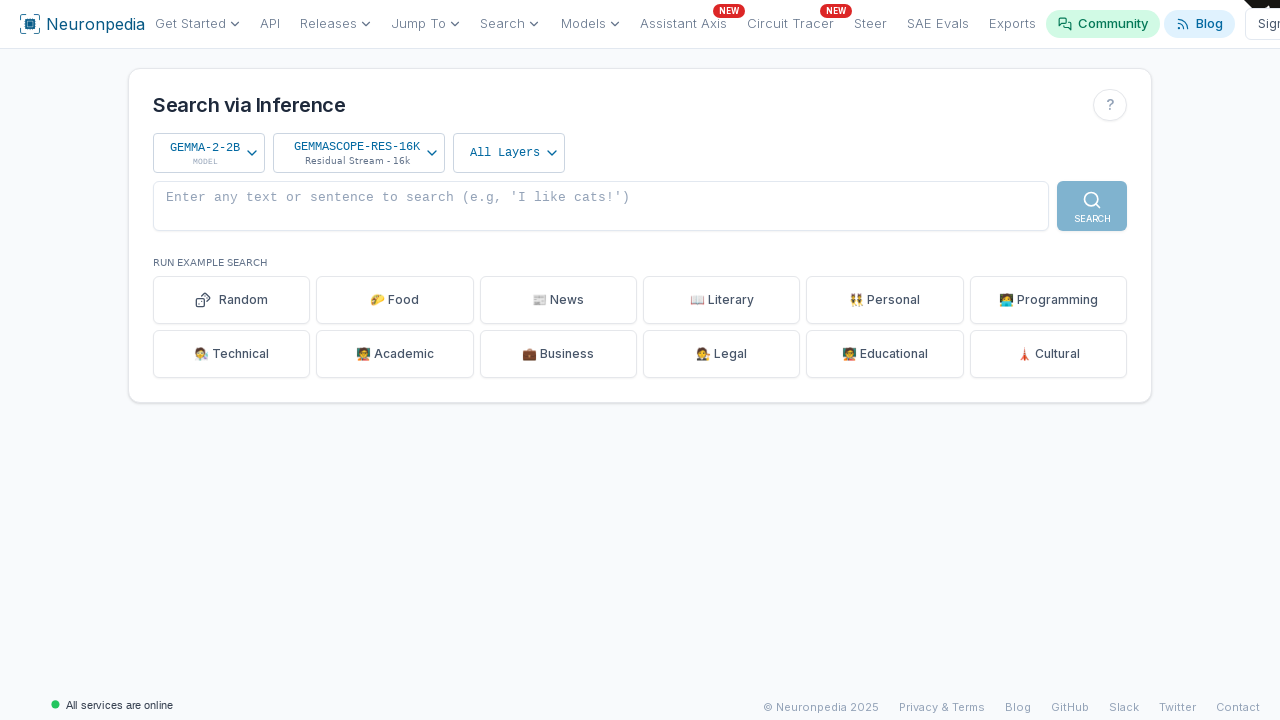

Clicked the Personal button at (885, 300) on internal:text="Personal"i
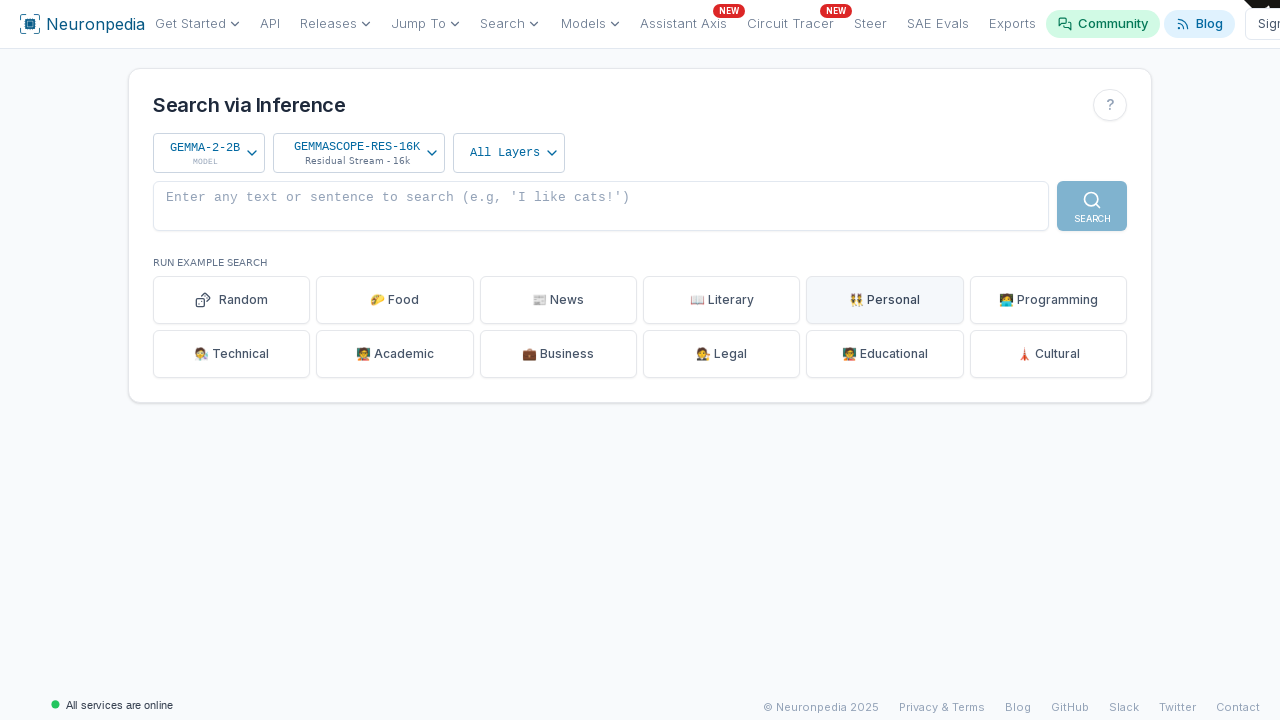

Navigation completed and page loaded
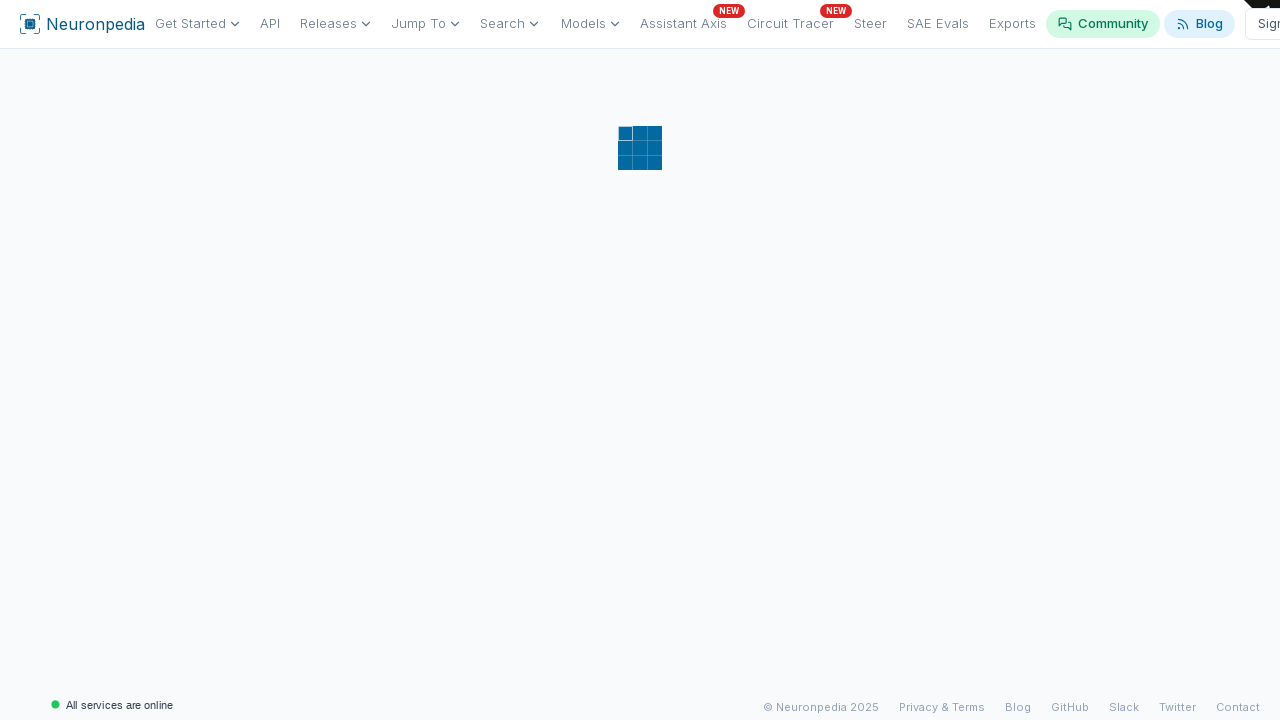

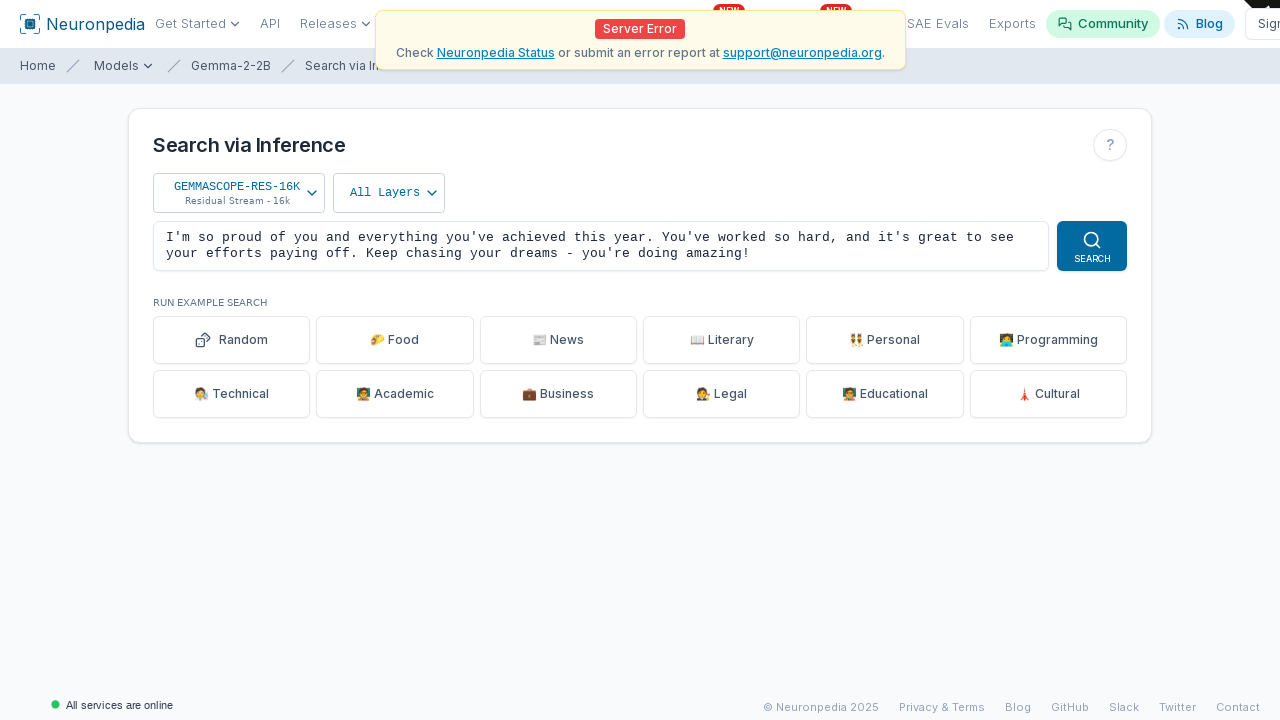